Clicks on buttons "One", "Two", and "Four" and verifies they are no longer present on the page

Starting URL: https://webjump-user.github.io/testqa/

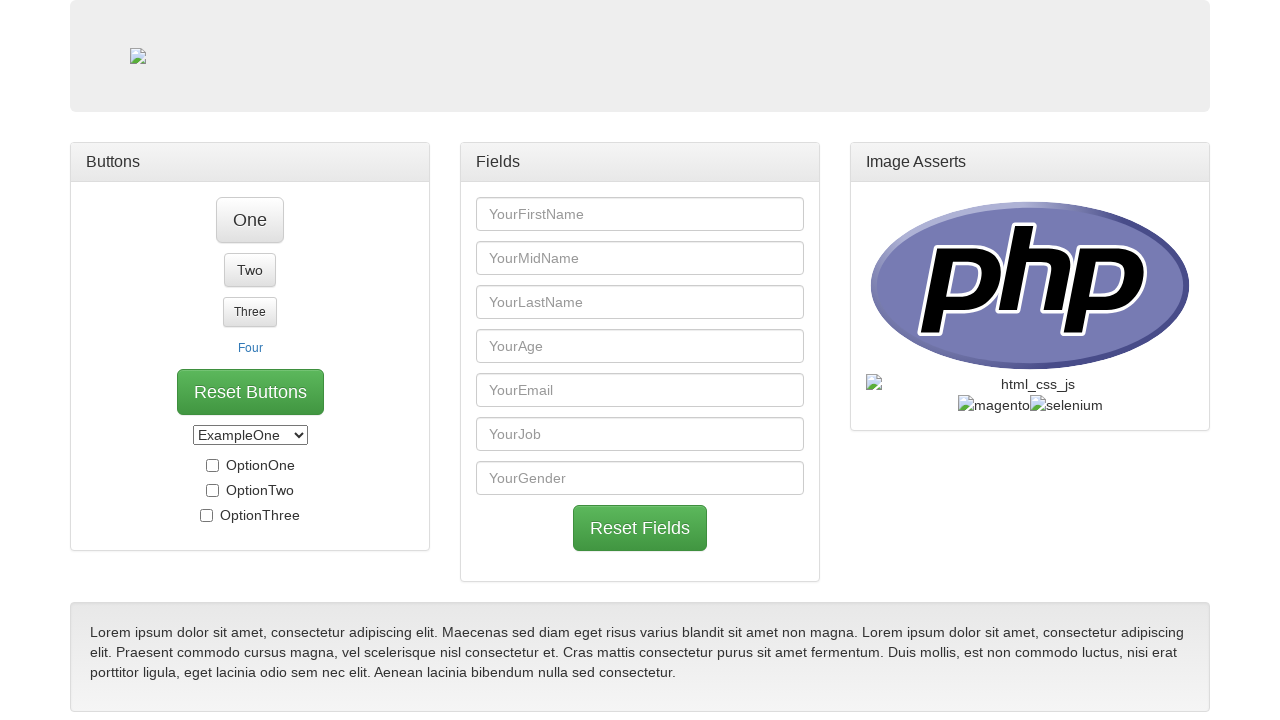

Clicked button 'One' at (250, 220) on button:has-text('One')
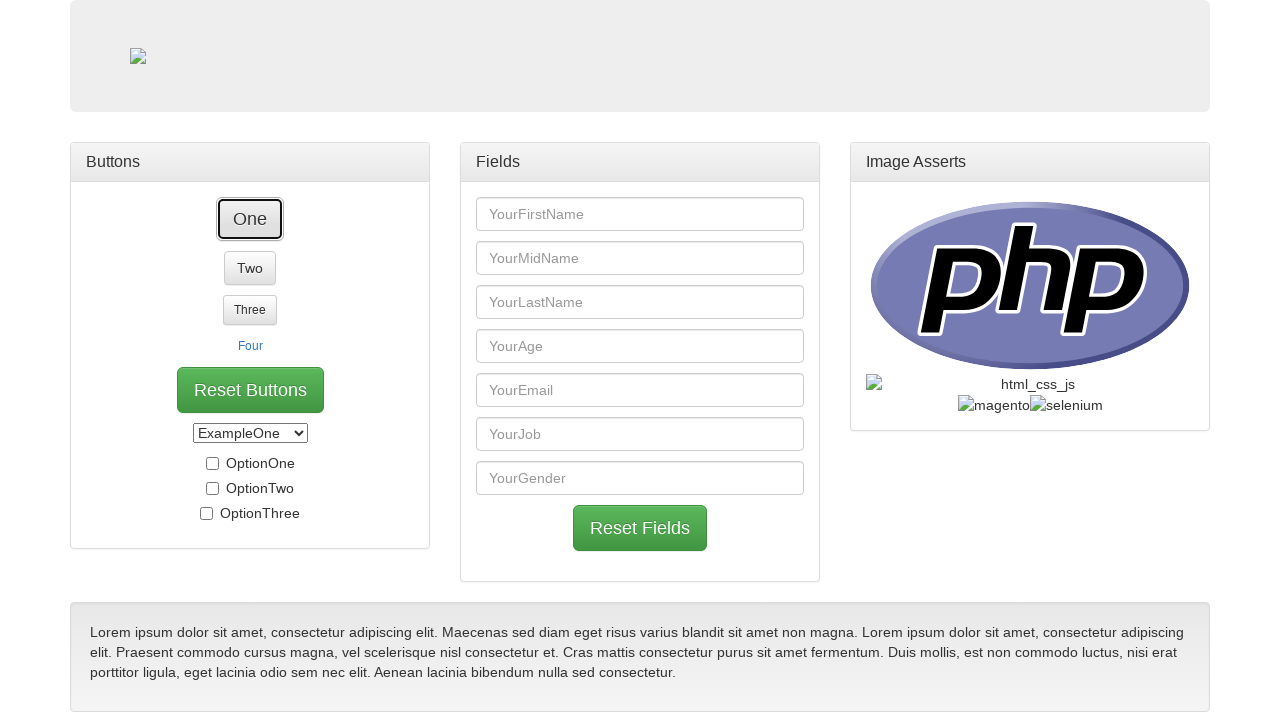

Clicked button 'Two' at (250, 244) on button:has-text('Two')
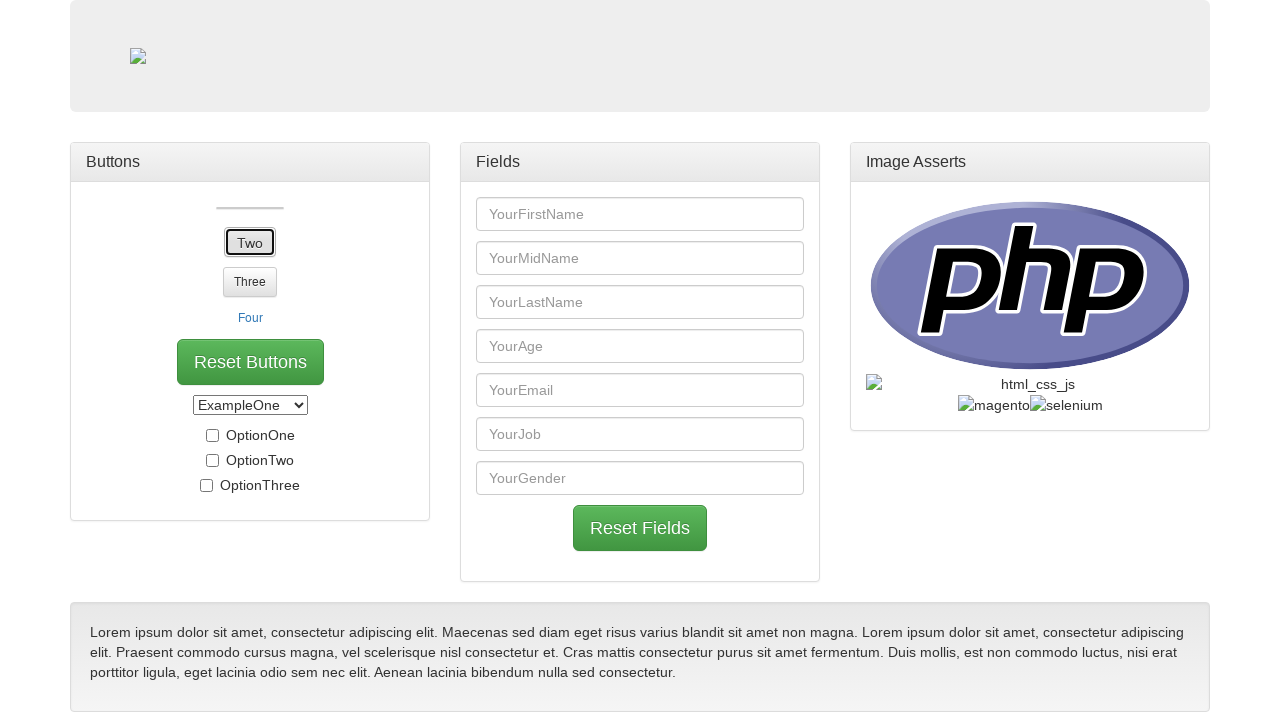

Clicked button 'Four' at (250, 288) on button:has-text('Four')
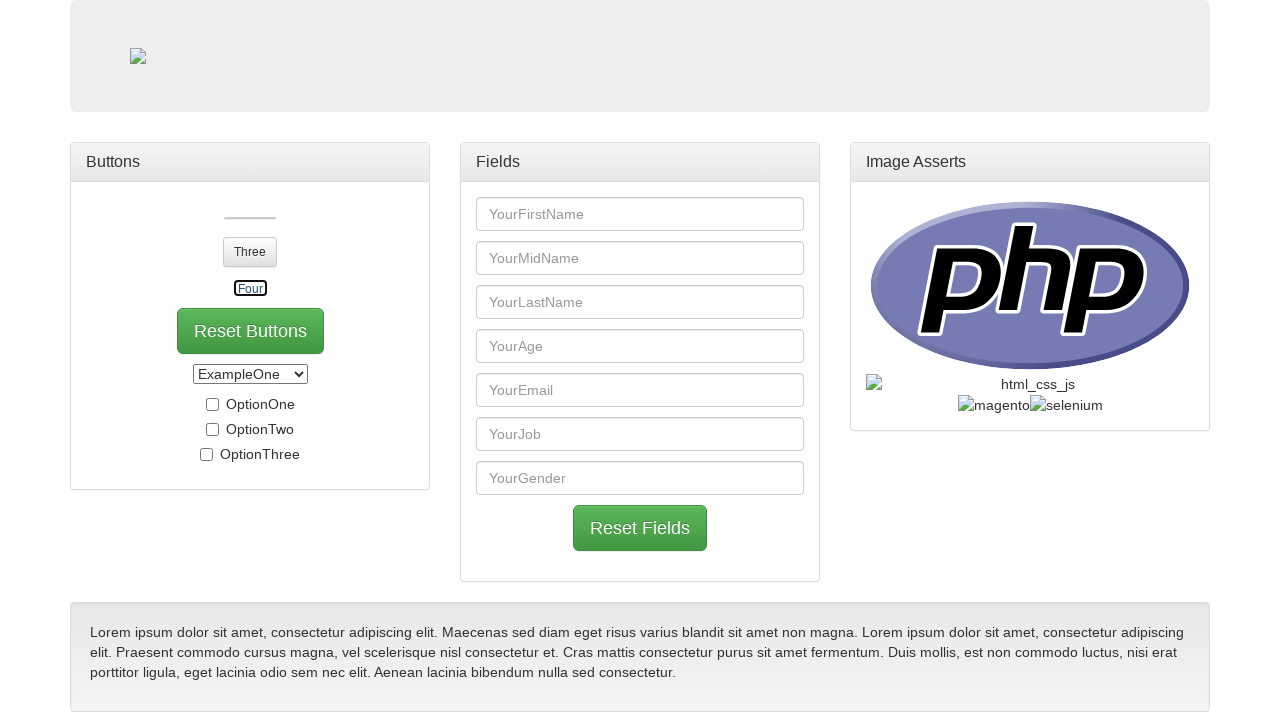

Verified button 'One' is no longer present
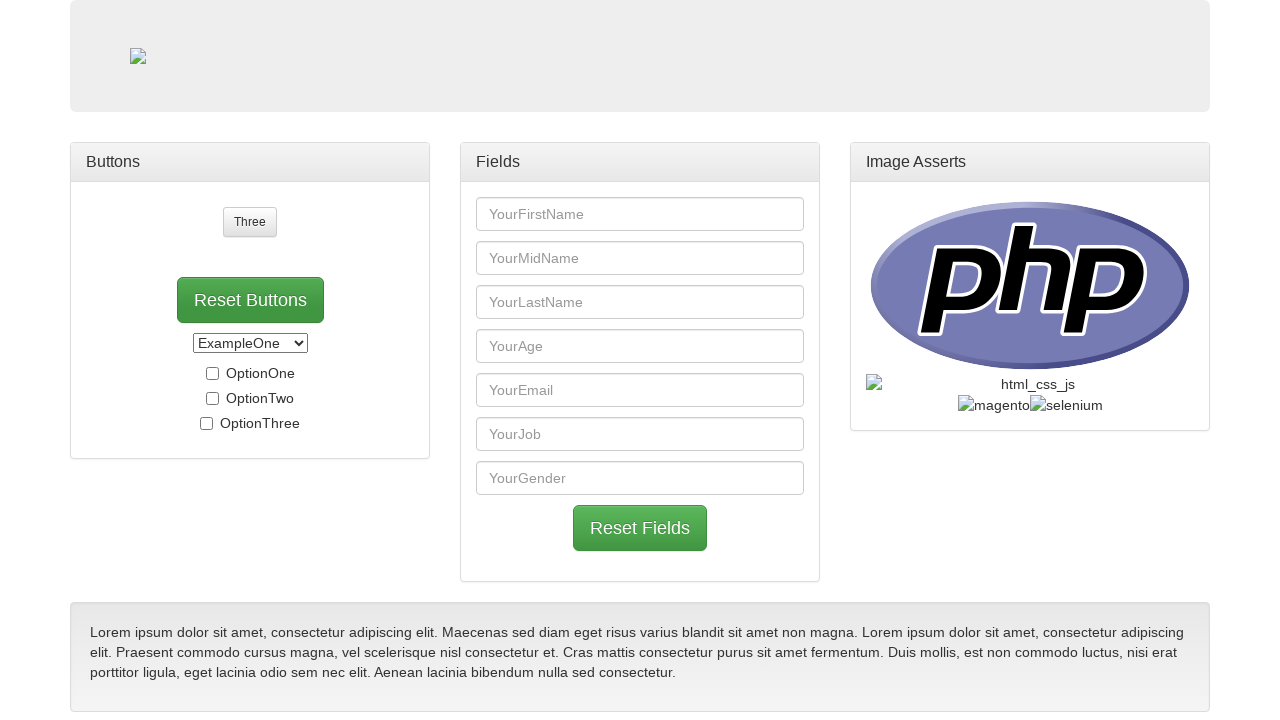

Verified button 'Two' is no longer present
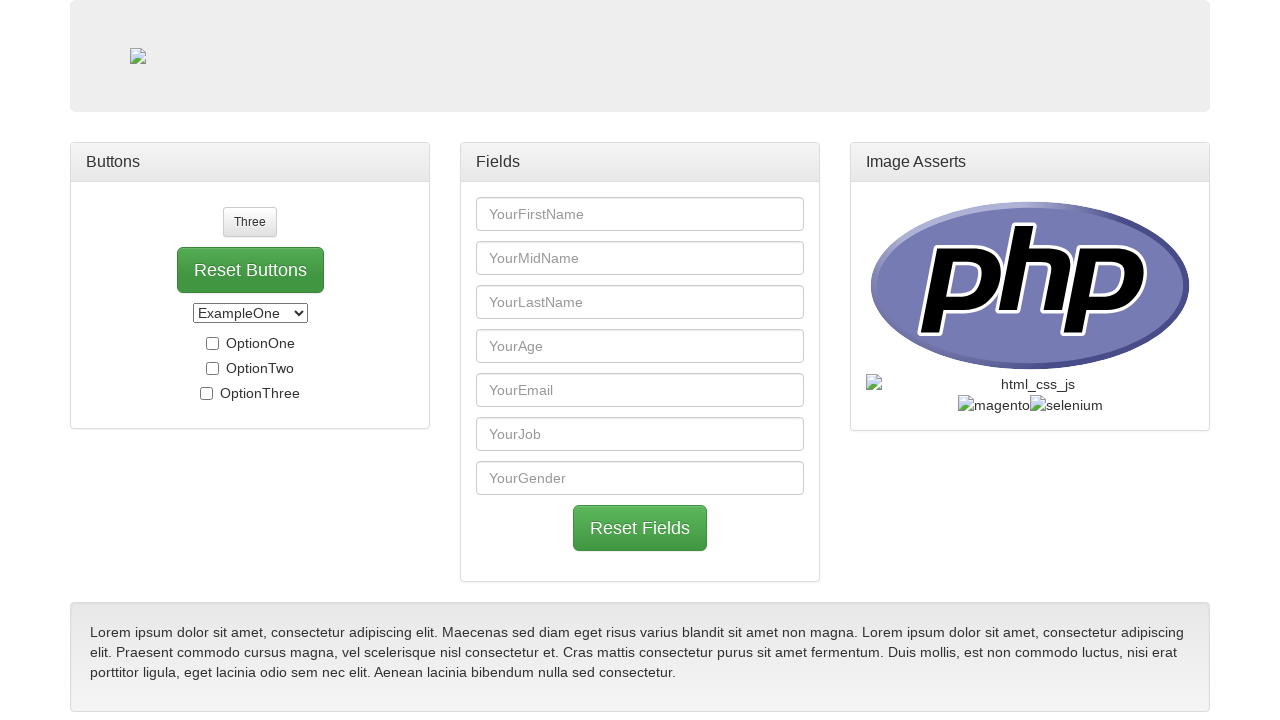

Verified button 'Four' is no longer present
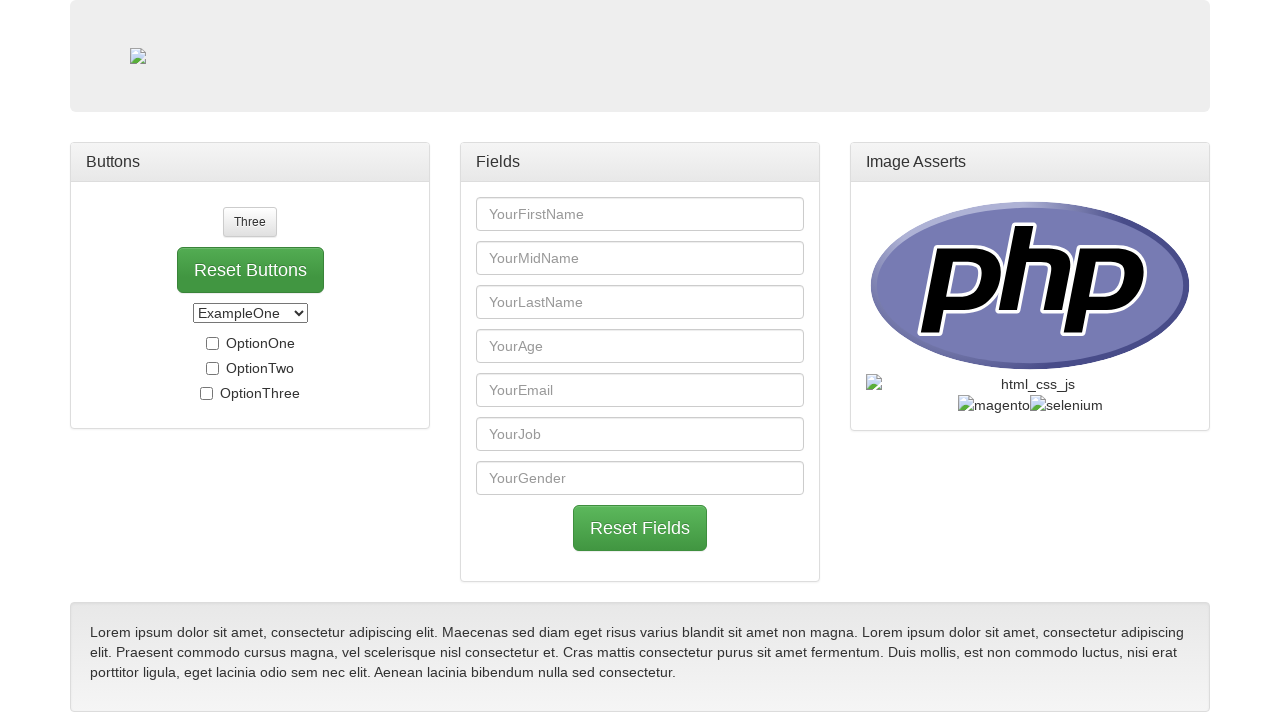

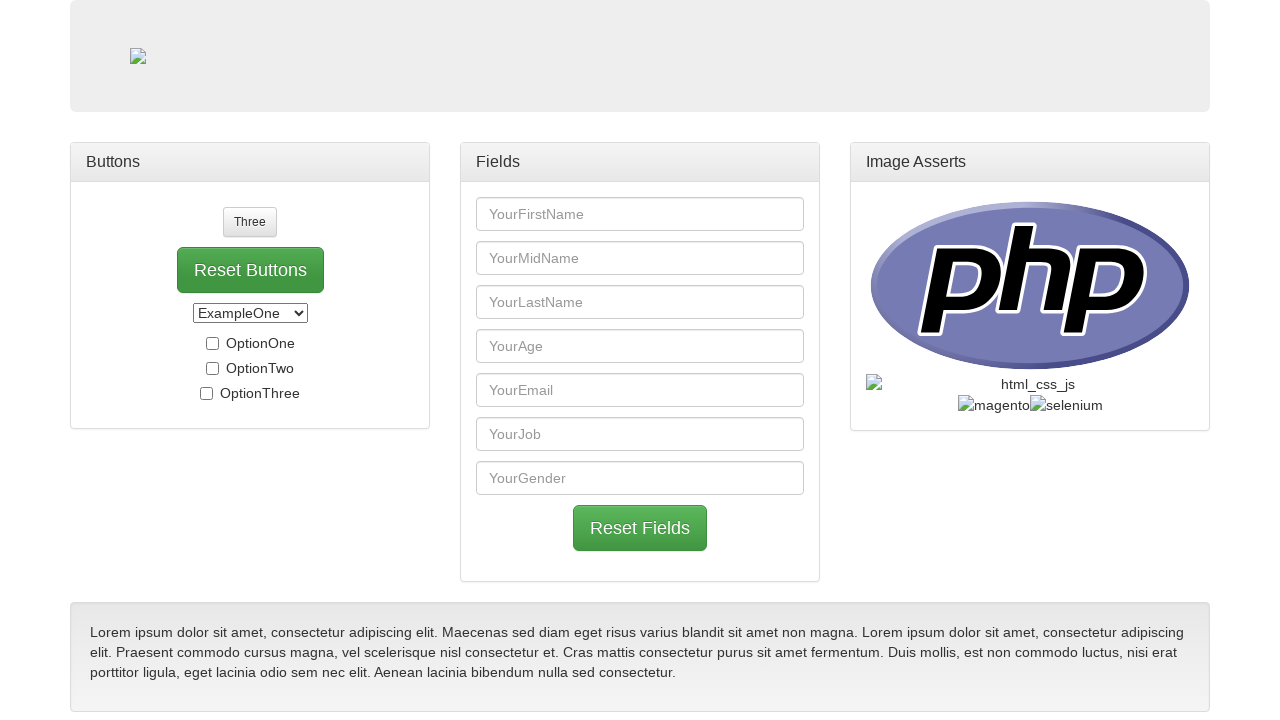